Tests JavaScript prompt alert functionality by clicking the JS Prompt button, entering text into the prompt dialog, and verifying the result message is displayed correctly.

Starting URL: https://the-internet.herokuapp.com/javascript_alerts

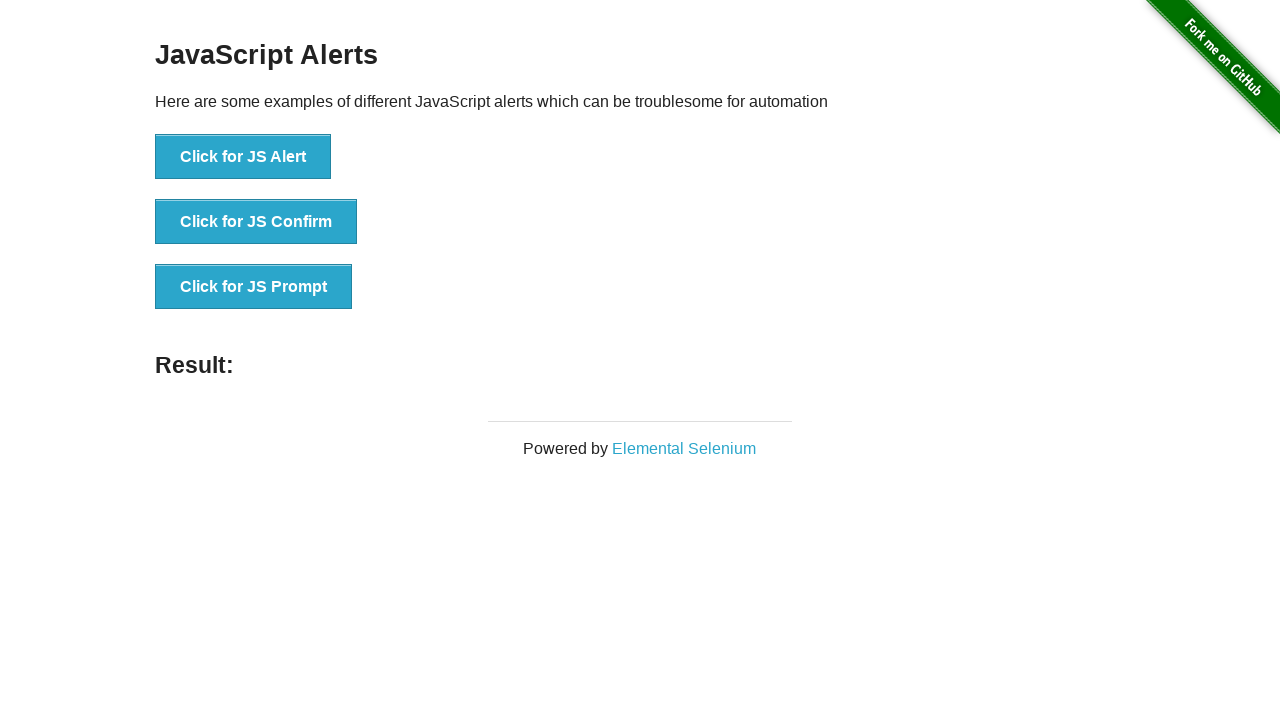

Clicked the JS Prompt button at (254, 287) on //button[@onclick="jsPrompt()"]
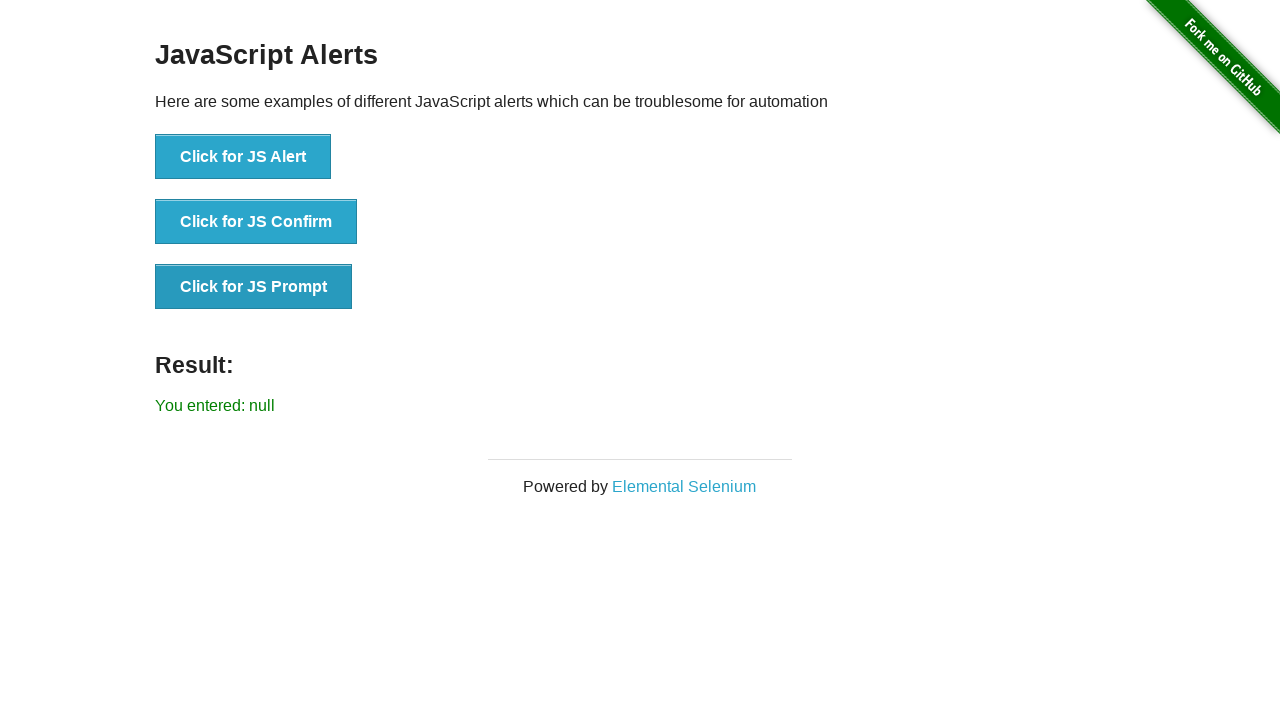

Set up dialog handler to accept prompt with text 'Hyderabad'
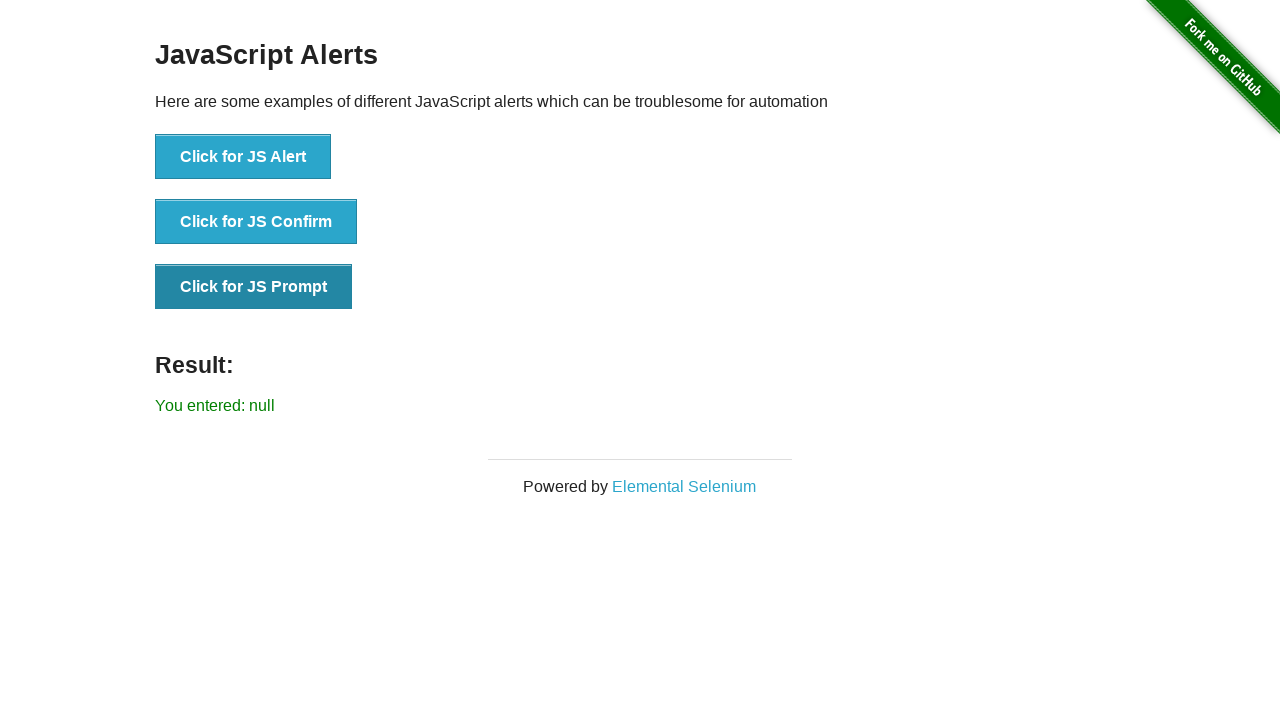

Re-clicked the JS Prompt button to trigger dialog with handler active at (254, 287) on //button[@onclick="jsPrompt()"]
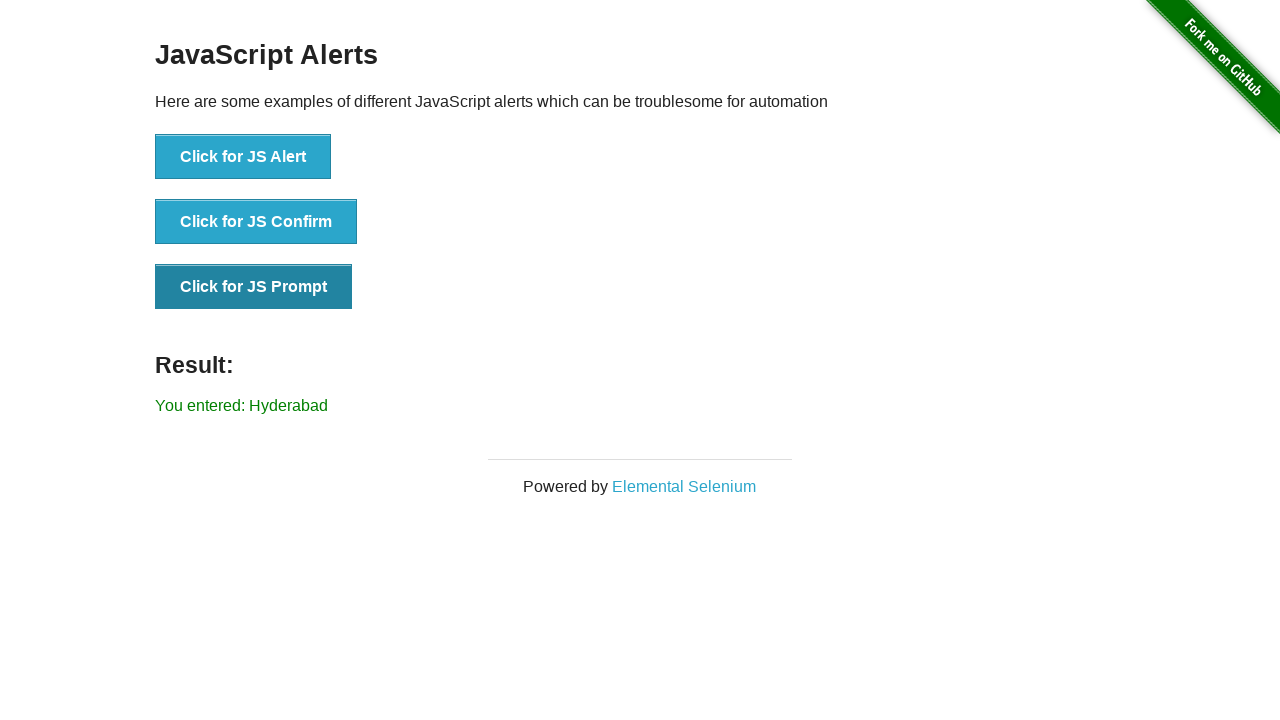

Waited for result element to appear
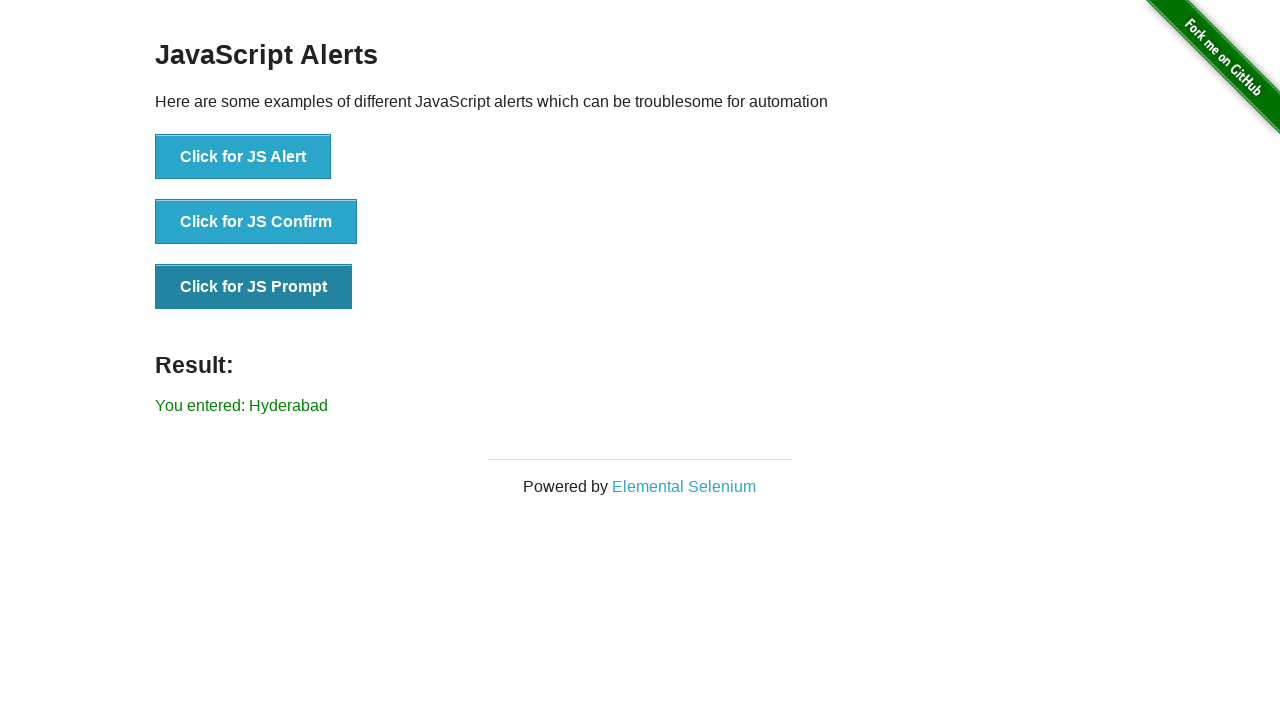

Retrieved result text from page
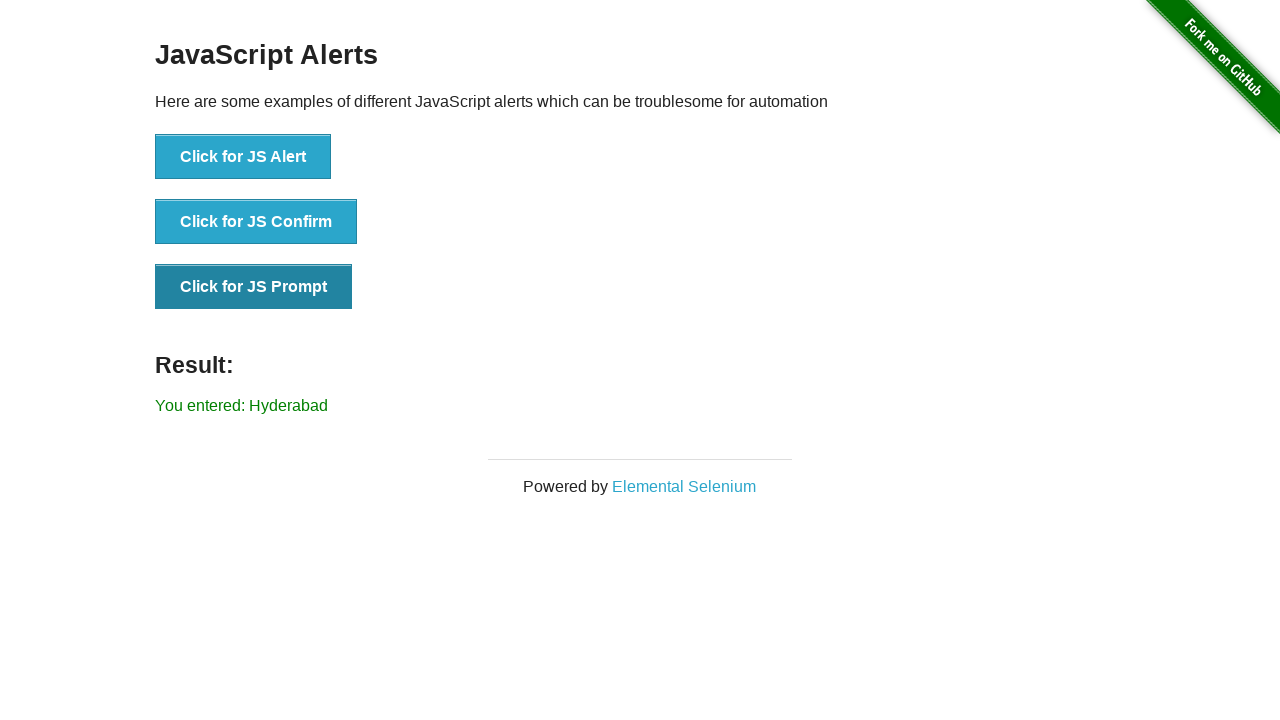

Verified that result contains 'You entered: Hyderabad'
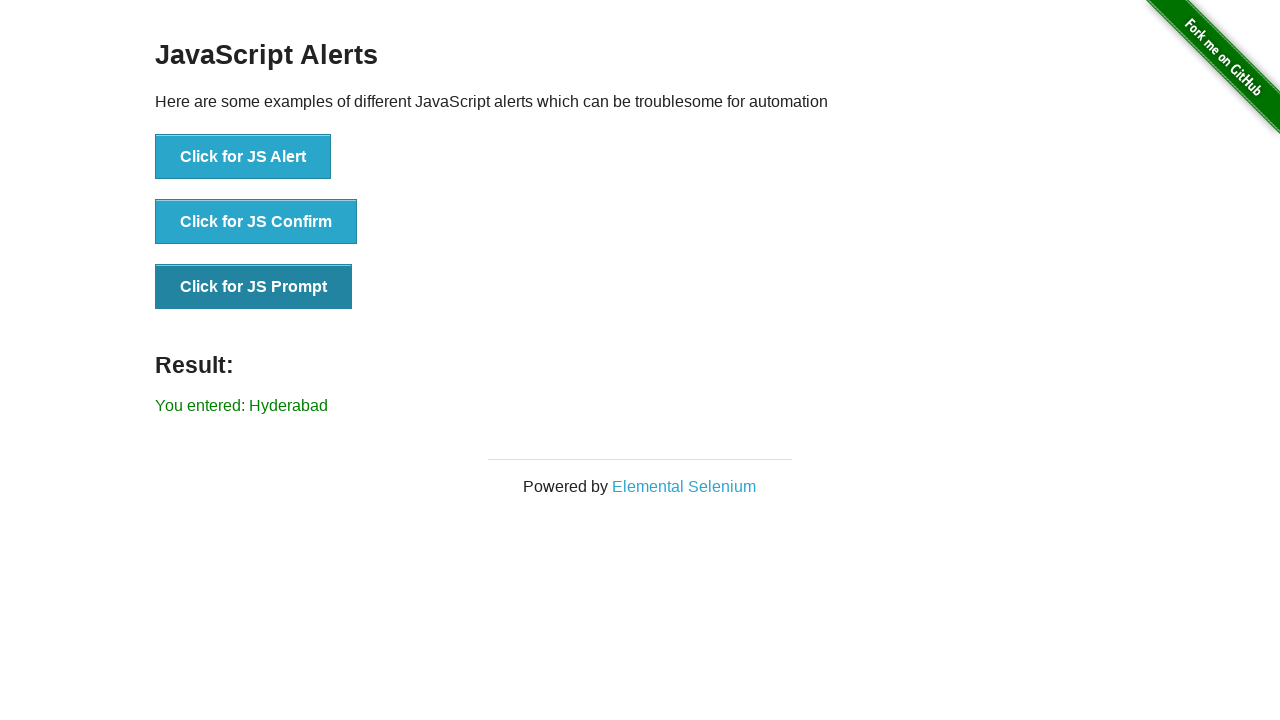

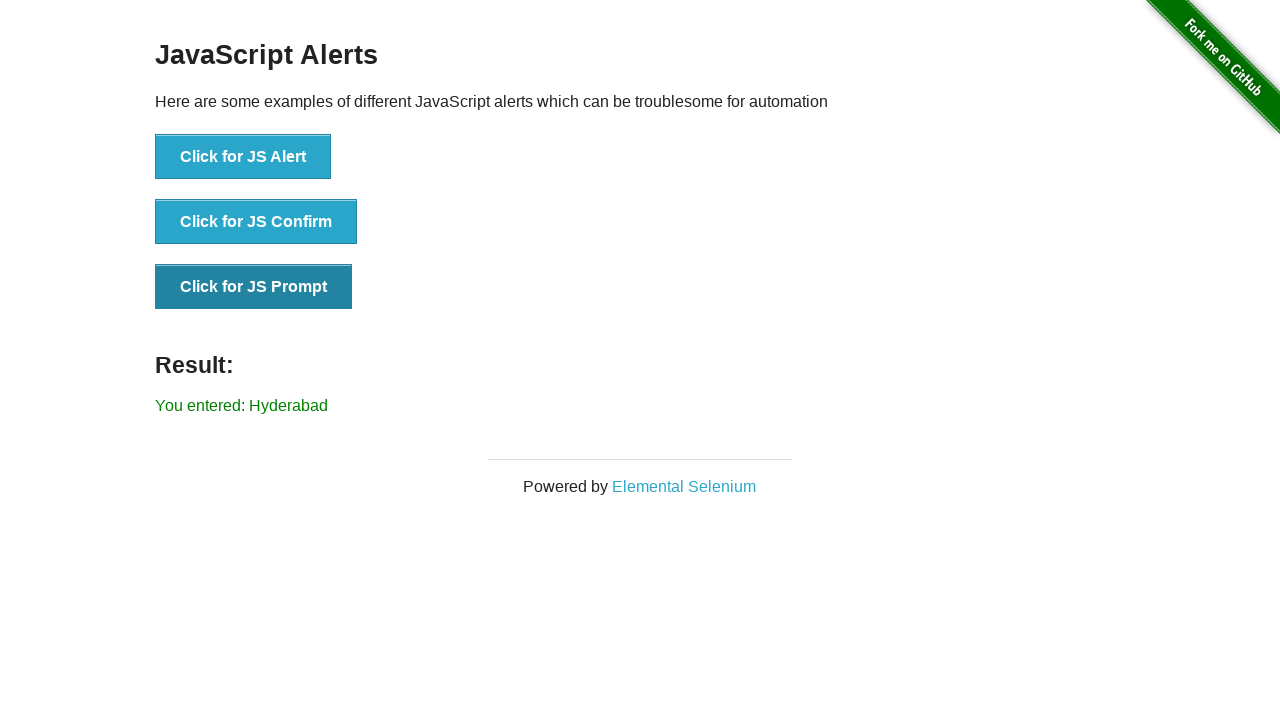